Tests alert handling functionality by entering a name in a text field, triggering an alert, and accepting it

Starting URL: https://rahulshettyacademy.com/AutomationPractice/

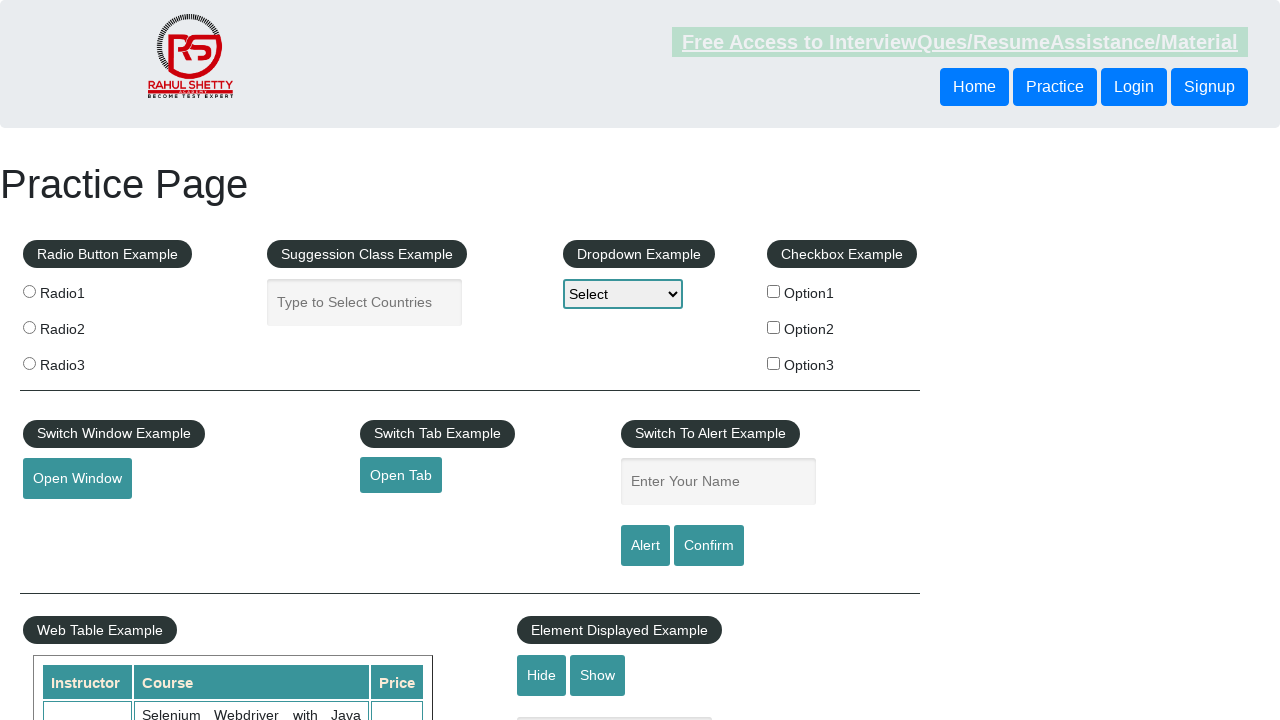

Filled name field with 'Sachin' on #name
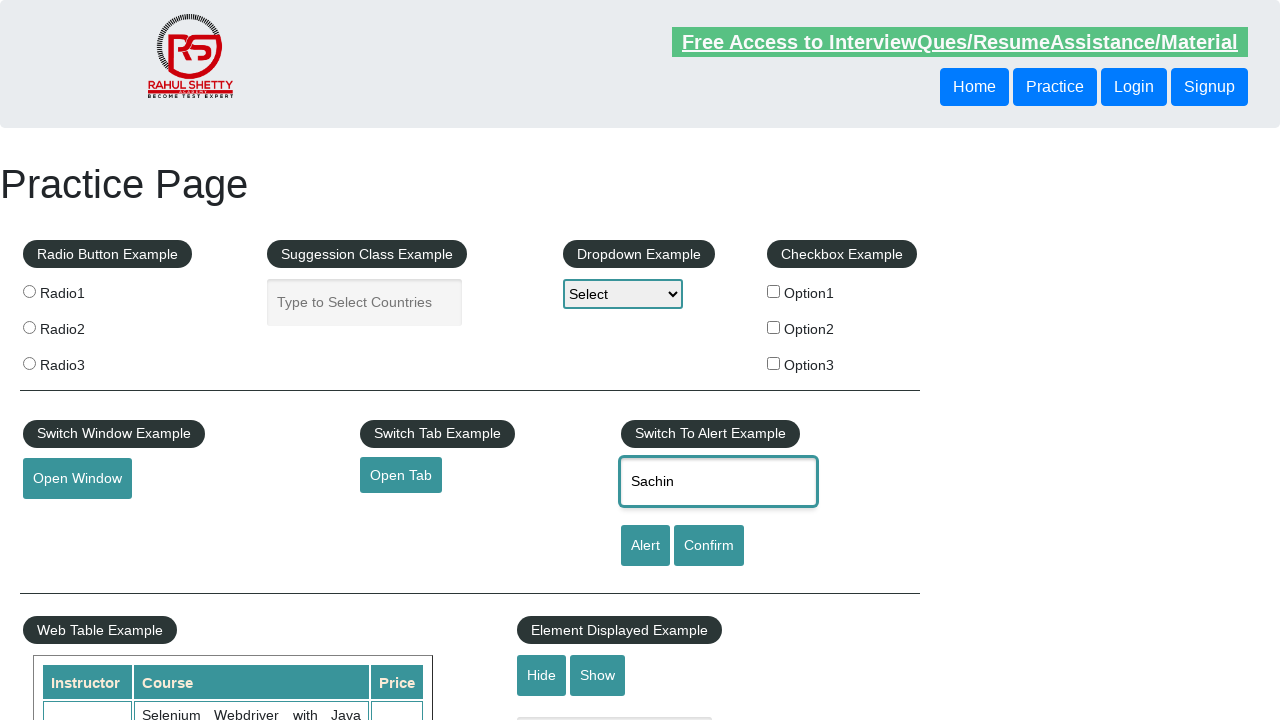

Clicked alert button to trigger alert dialog at (645, 546) on #alertbtn
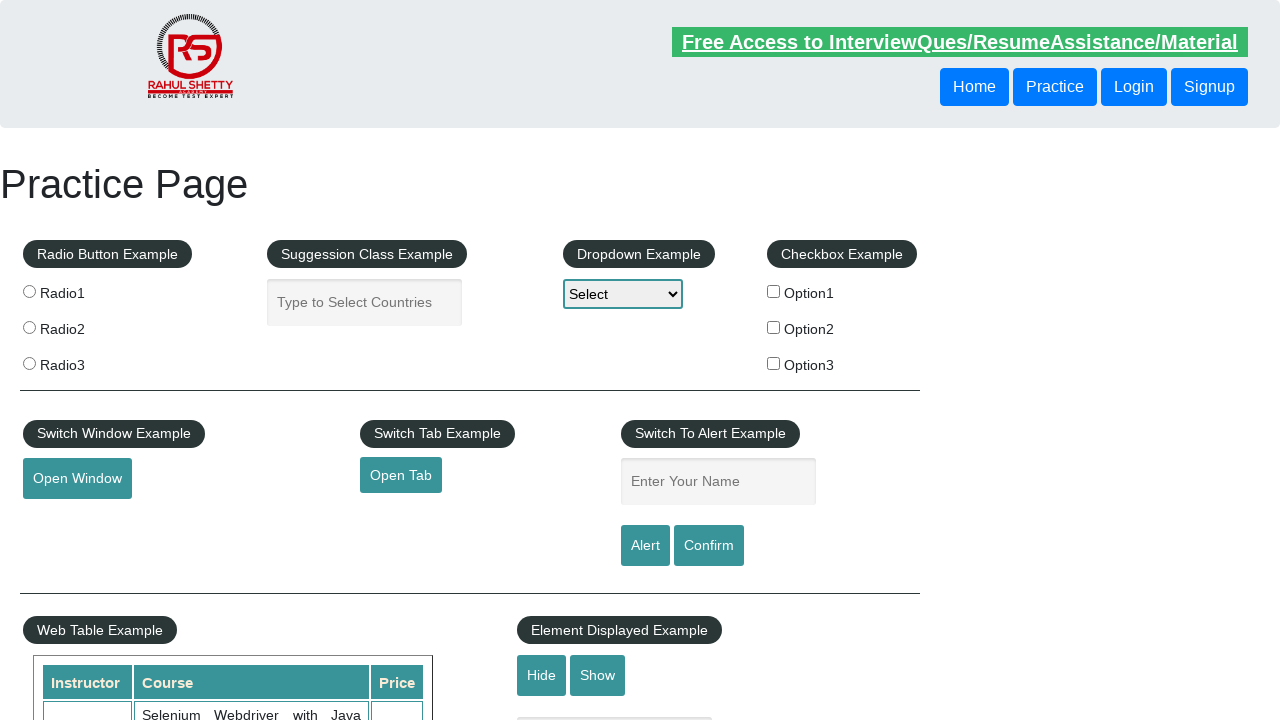

Set up dialog handler to accept alert
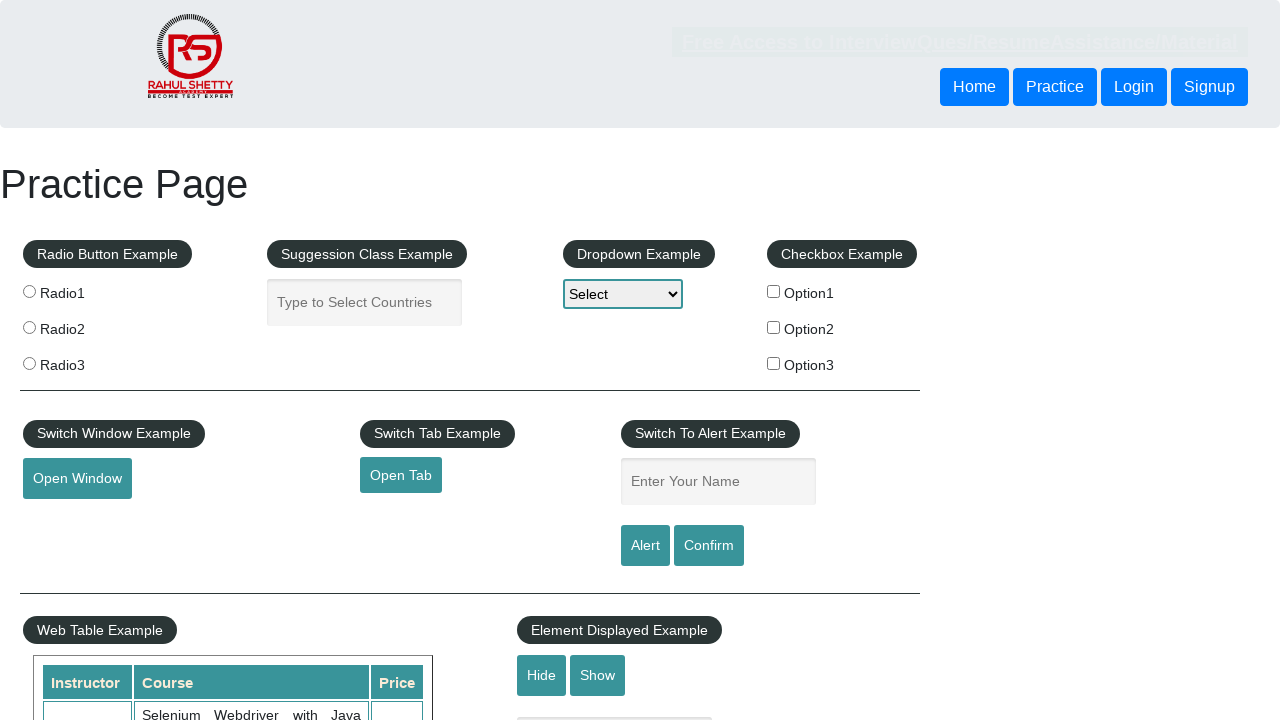

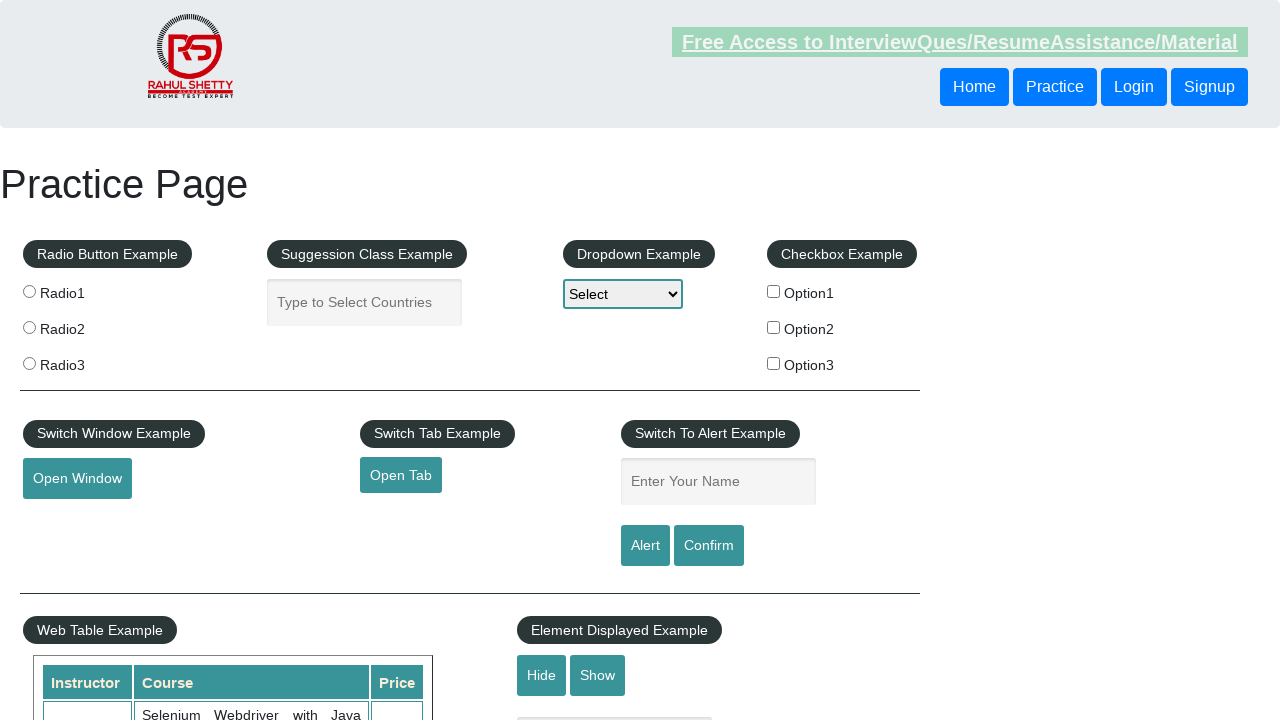